Navigates to the Playwright Python documentation site and clicks on the "Docs" link to access the documentation page.

Starting URL: https://playwright.dev/python/

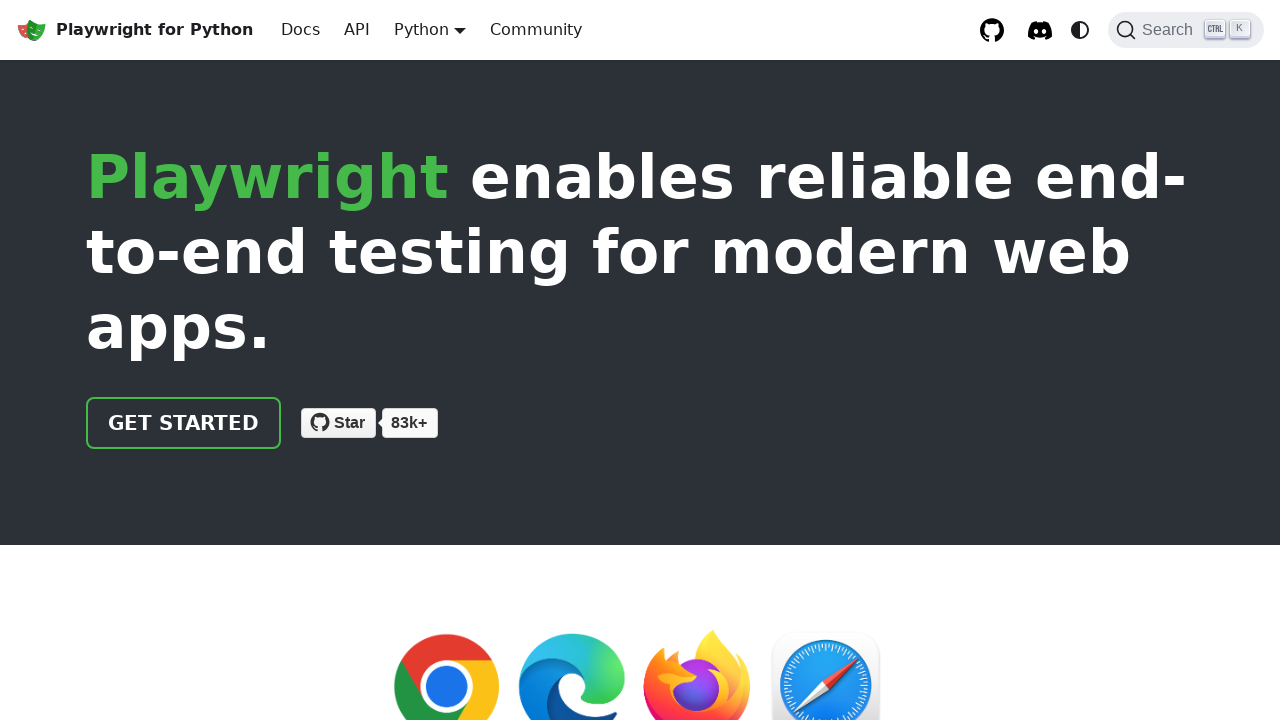

Clicked on the 'Docs' link to access documentation at (300, 30) on internal:role=link[name="Docs"i]
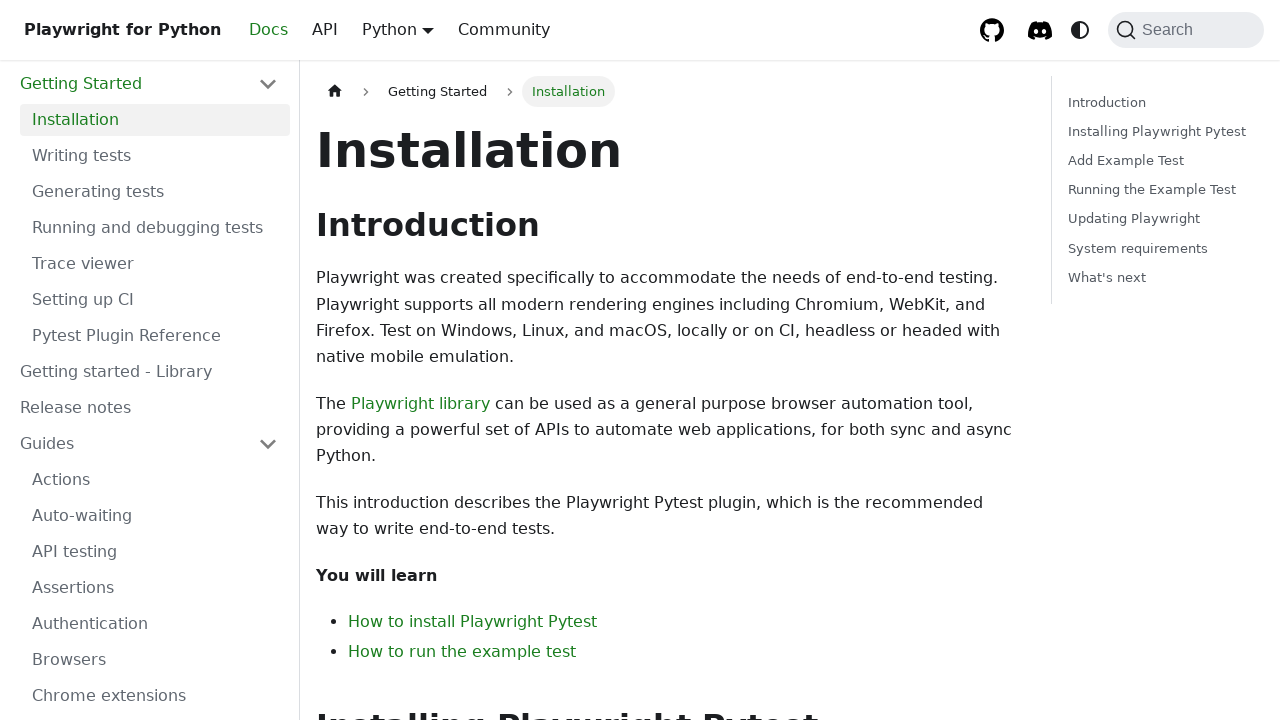

Documentation page loaded successfully
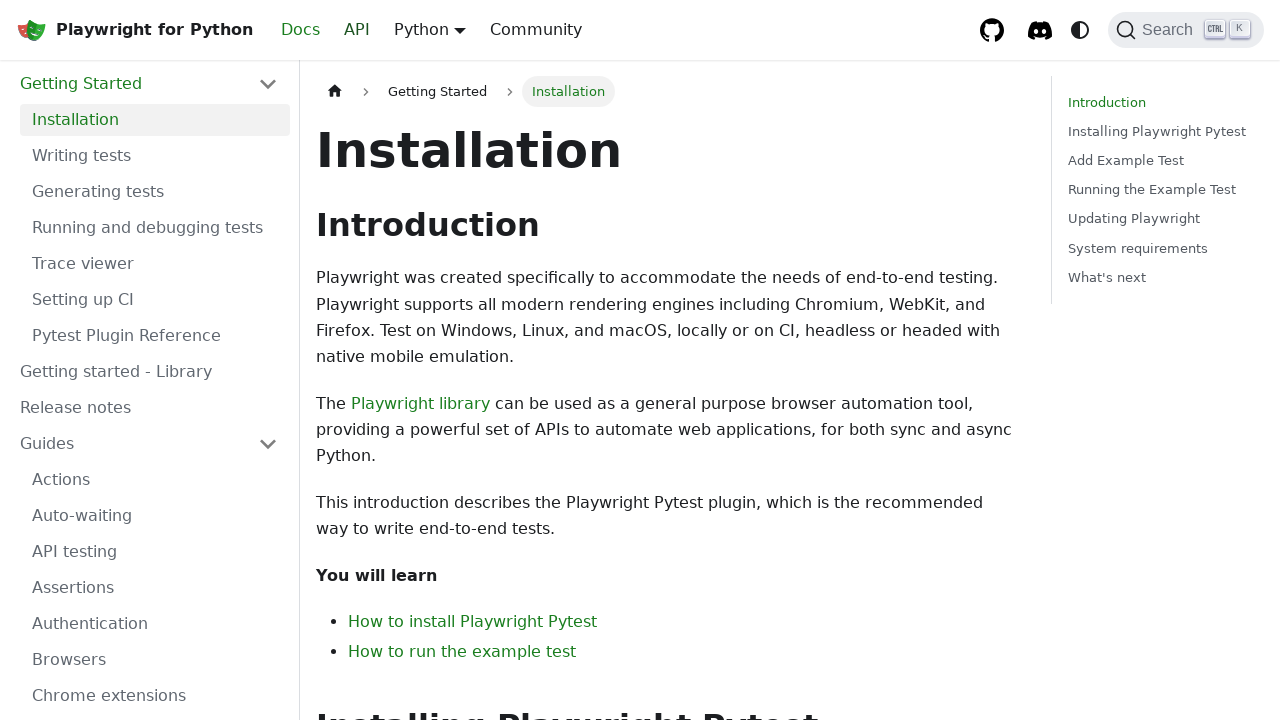

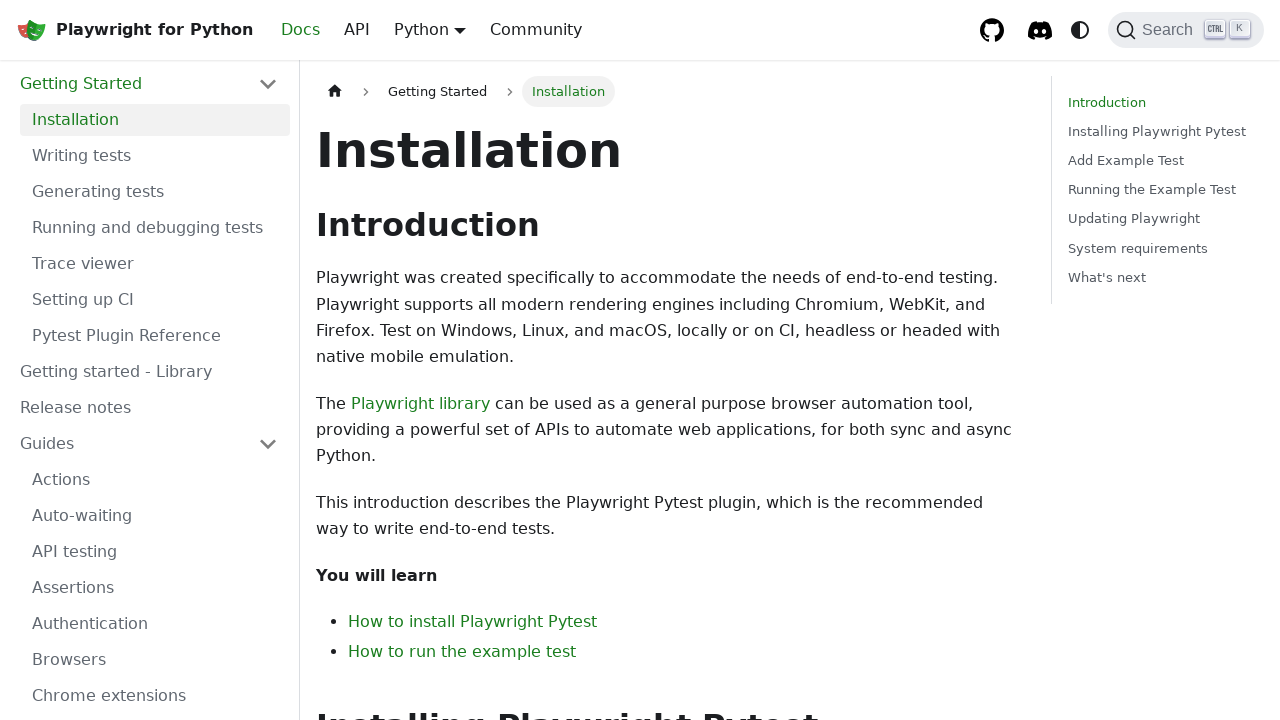